Tests number input field functionality by entering a value, clearing it, and entering a new value to verify the input accepts and clears numeric data correctly.

Starting URL: http://the-internet.herokuapp.com/inputs

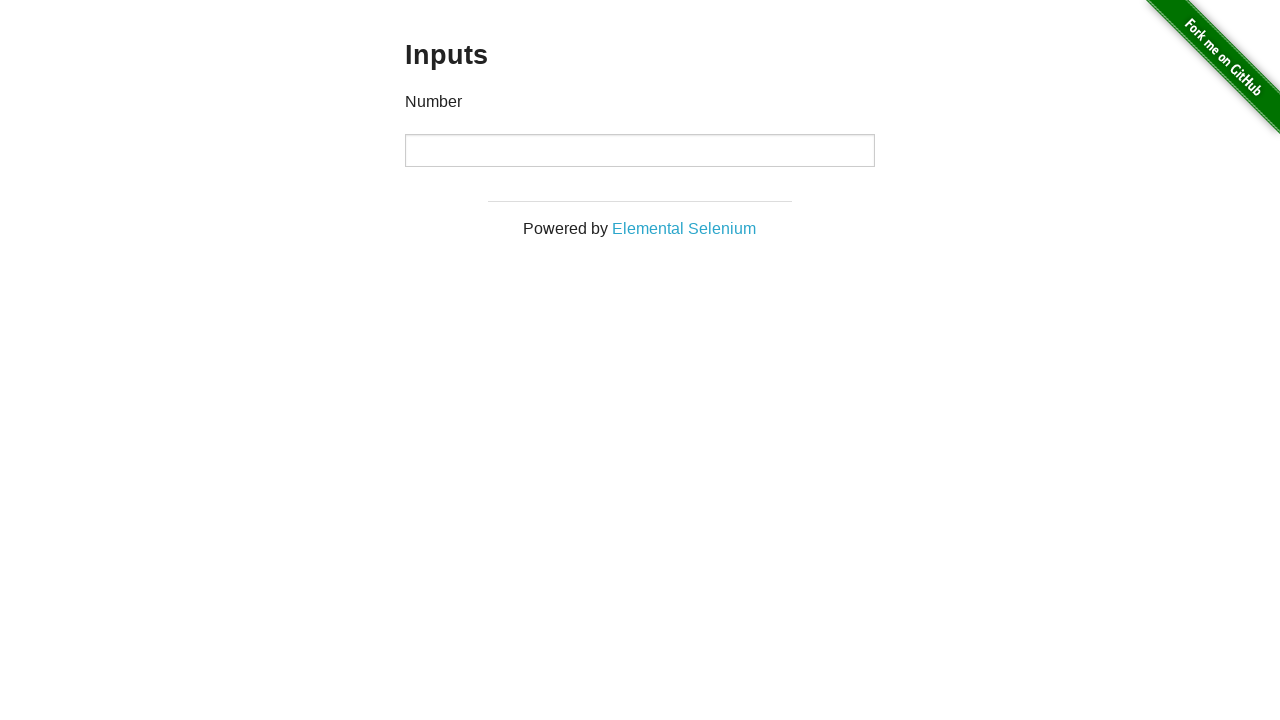

Number input field is visible
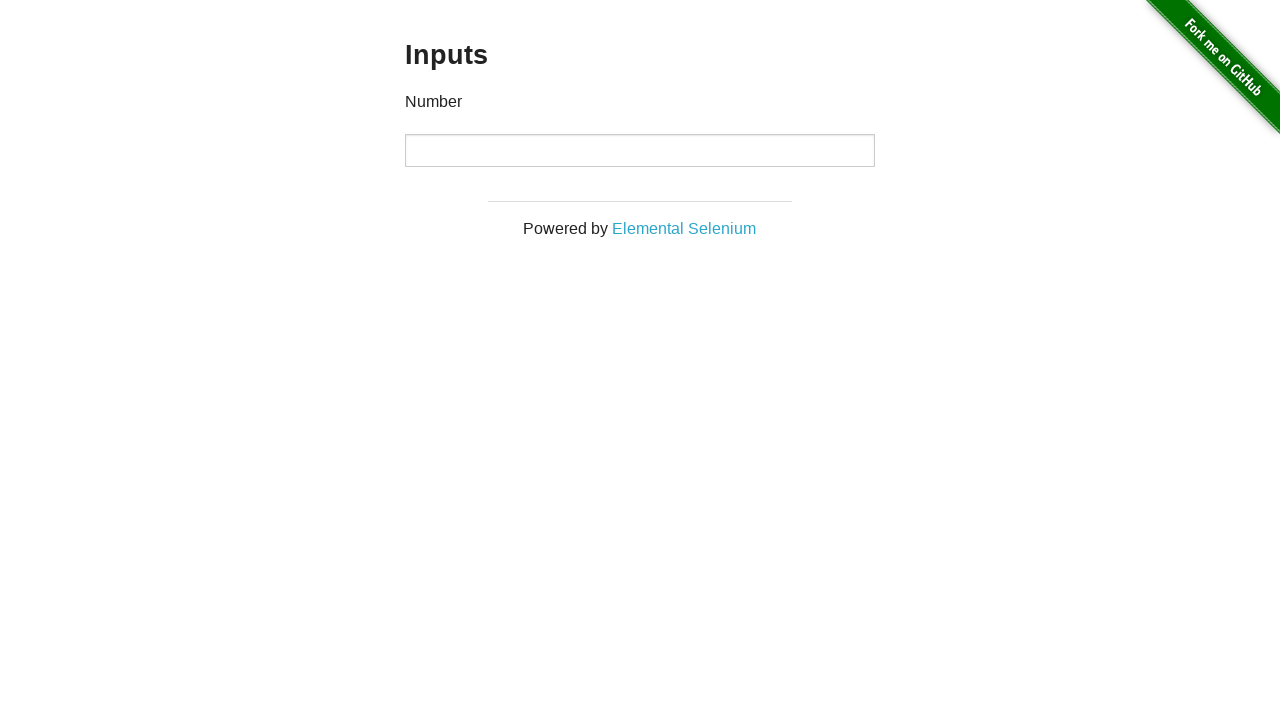

Entered first numeric value '1000' into input field on input[type='number']
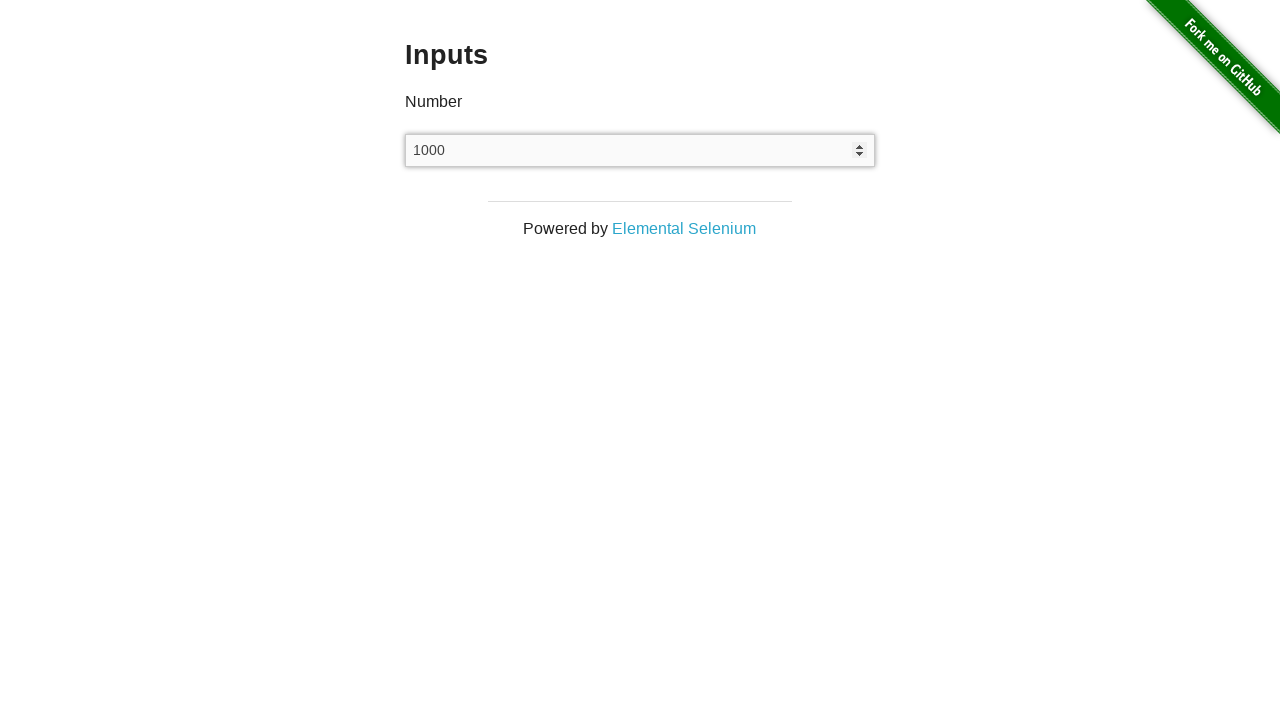

Cleared the number input field on input[type='number']
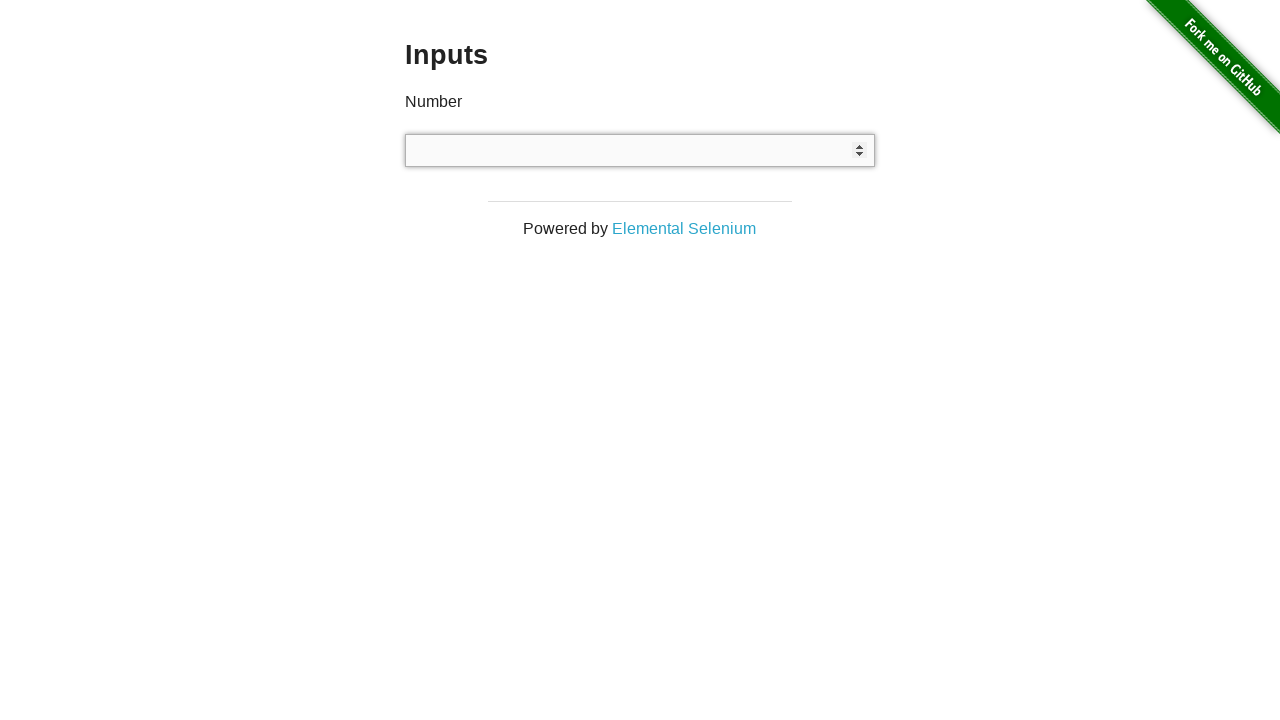

Entered second numeric value '999' into input field on input[type='number']
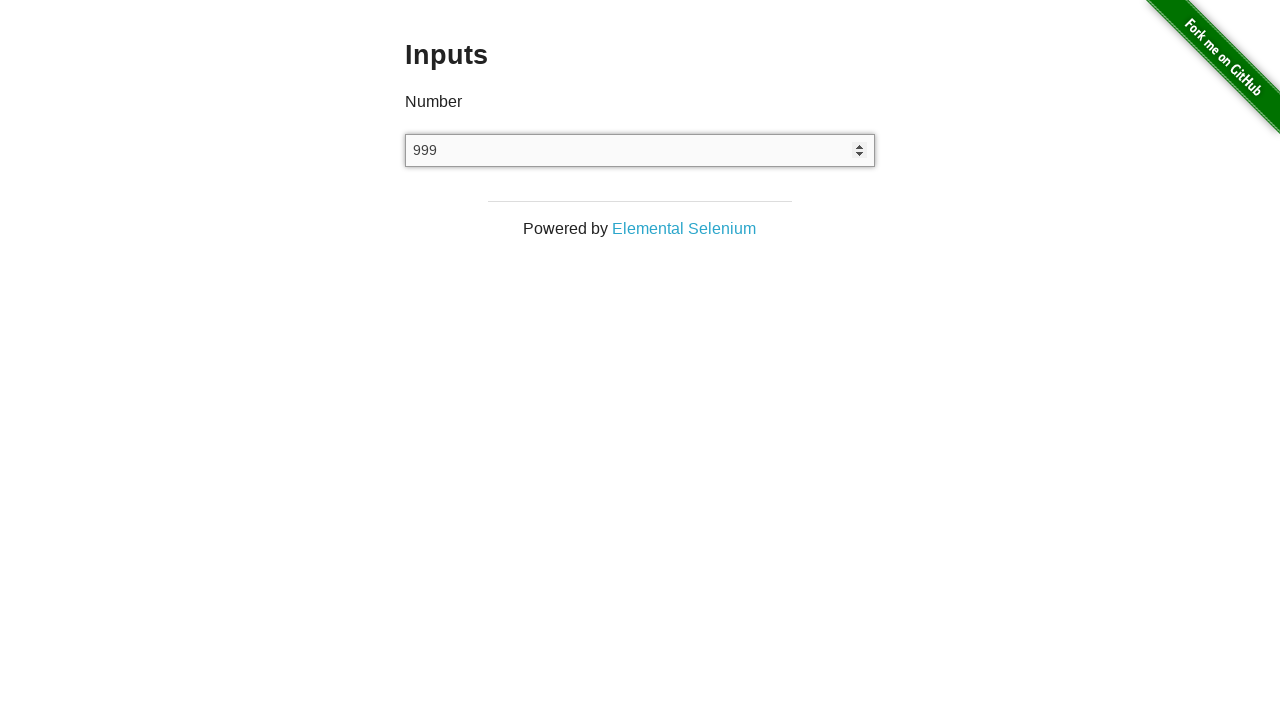

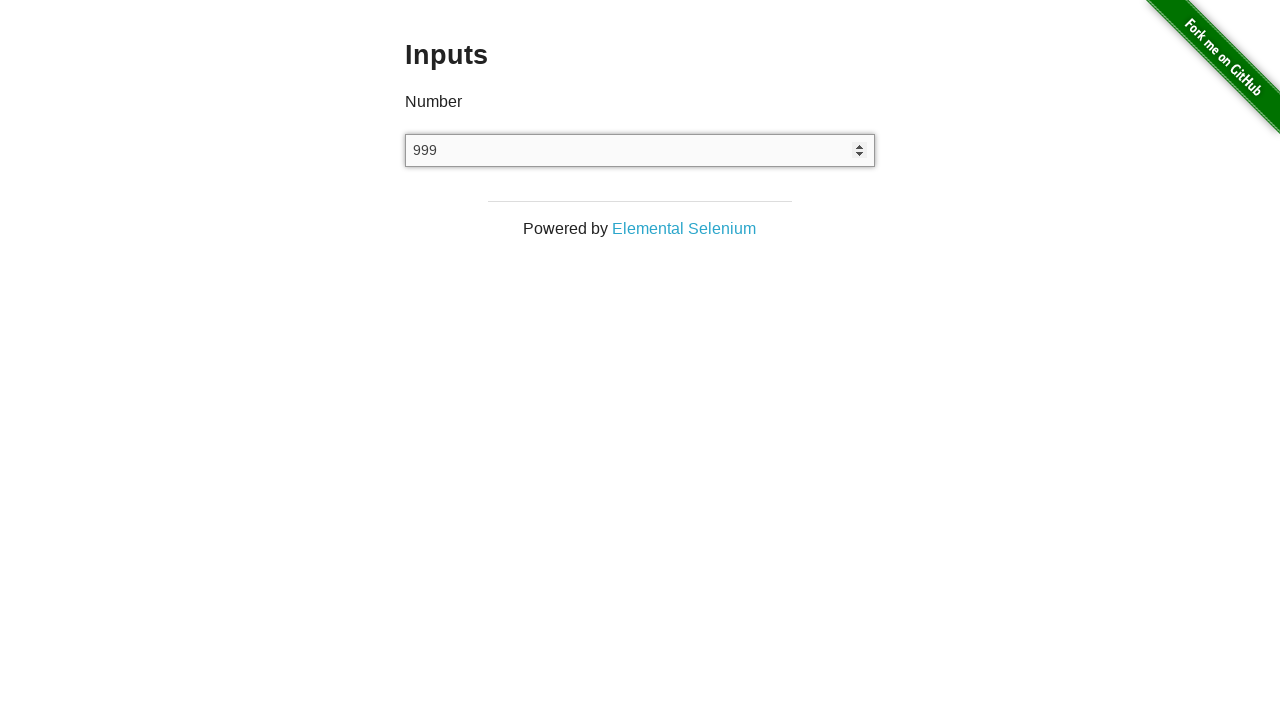